Tests a text box form by filling in full name, email, current address, and permanent address fields, then submitting and verifying the output displays the entered values.

Starting URL: https://demoqa.com/text-box

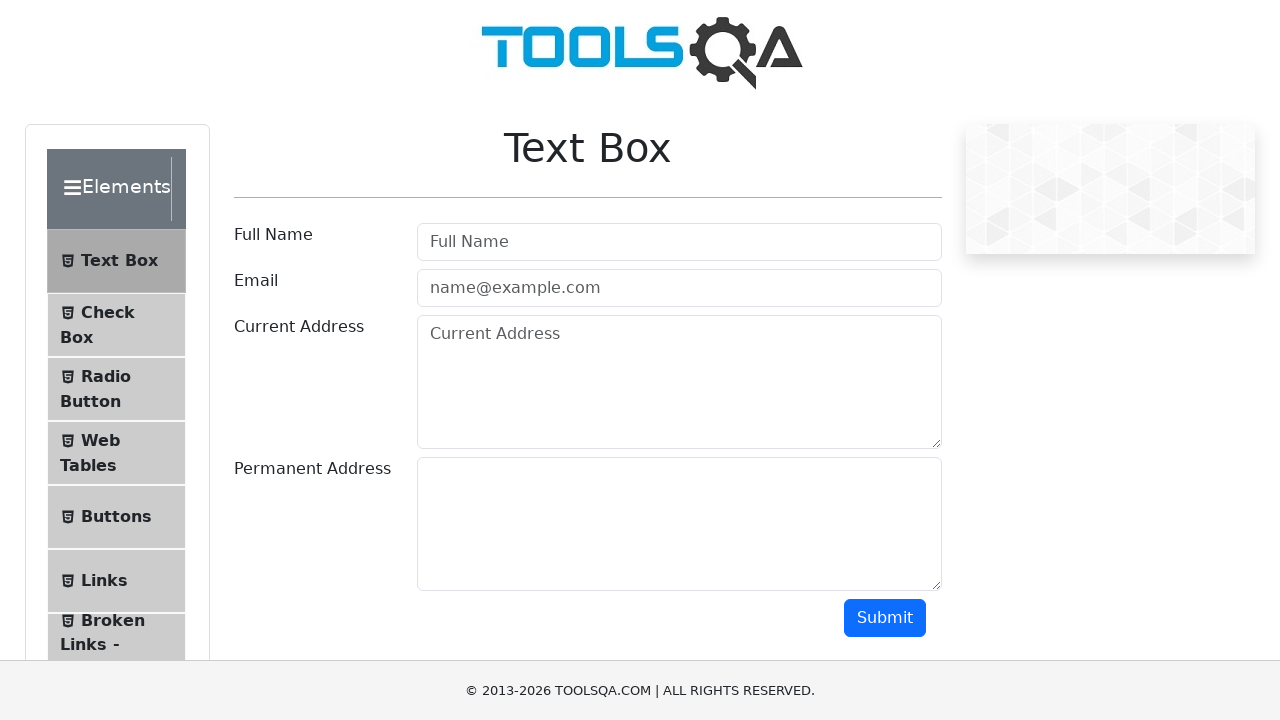

Filled full name field with 'Ieva Montrimaite' on #userName
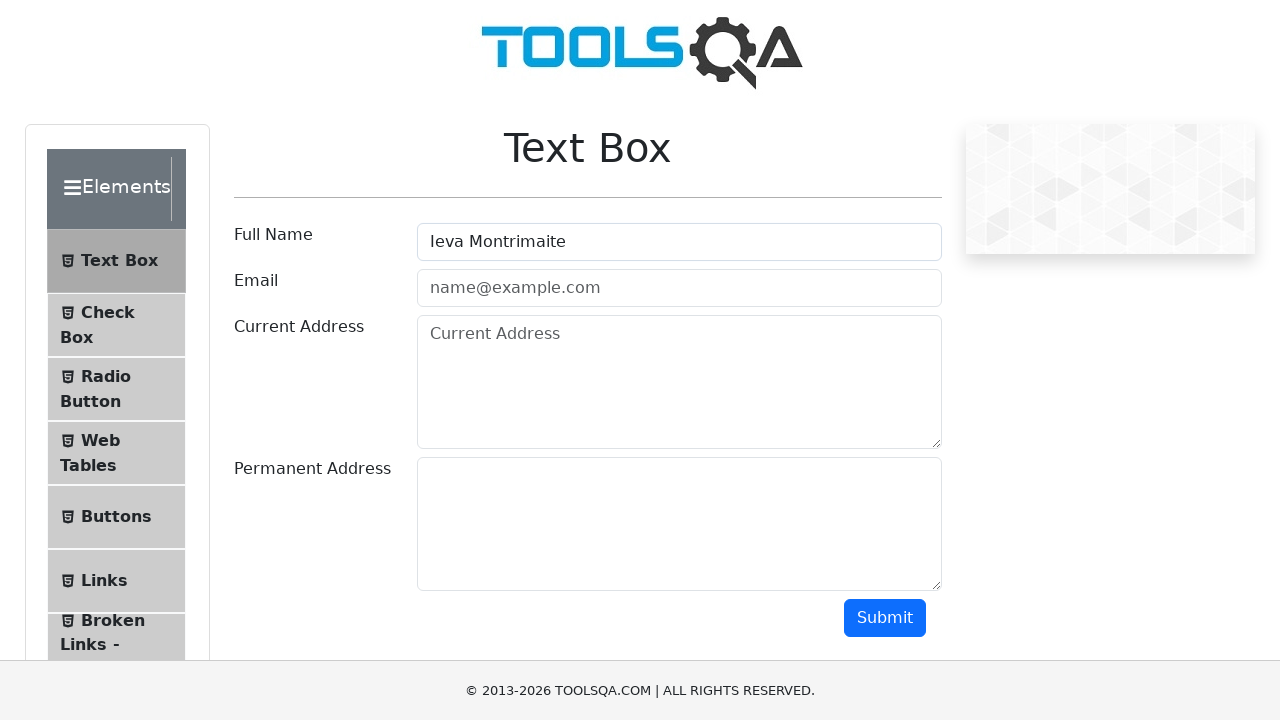

Filled email field with 'montrimaite.ieva@gmail.com' on #userEmail
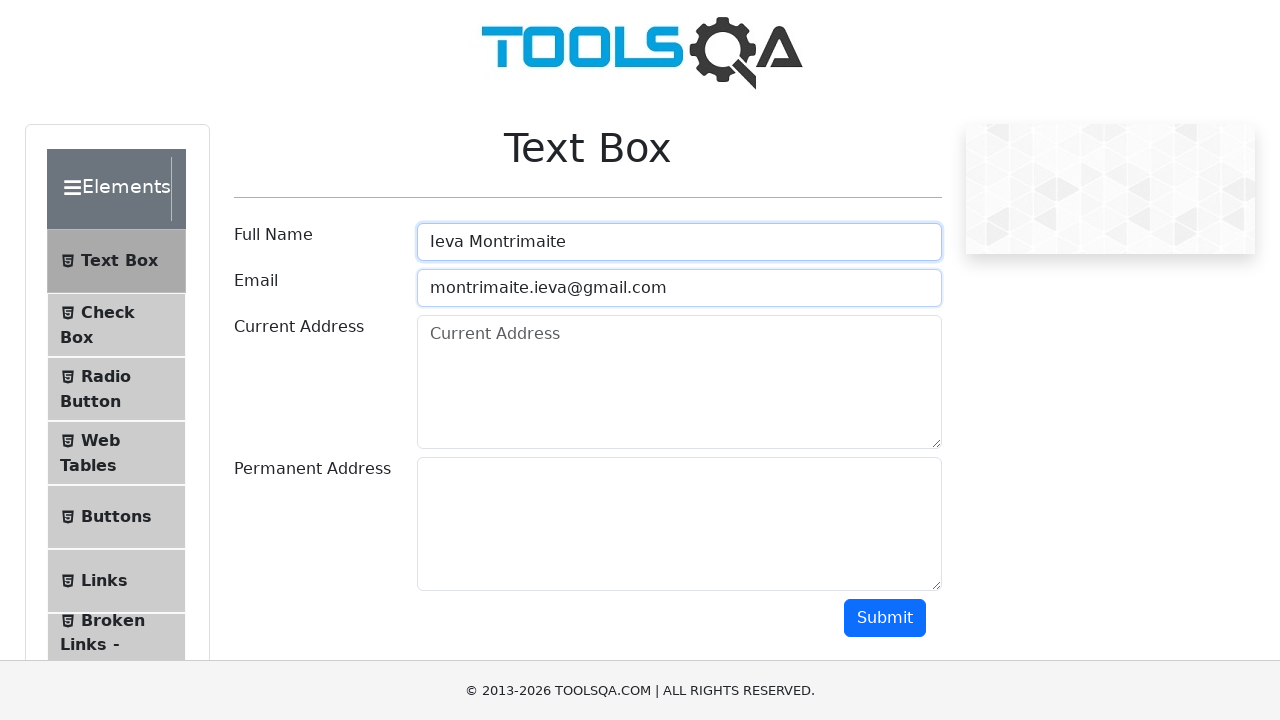

Filled current address field with '2436 N 48th St #101, Lincoln, New Hampshire' on #currentAddress
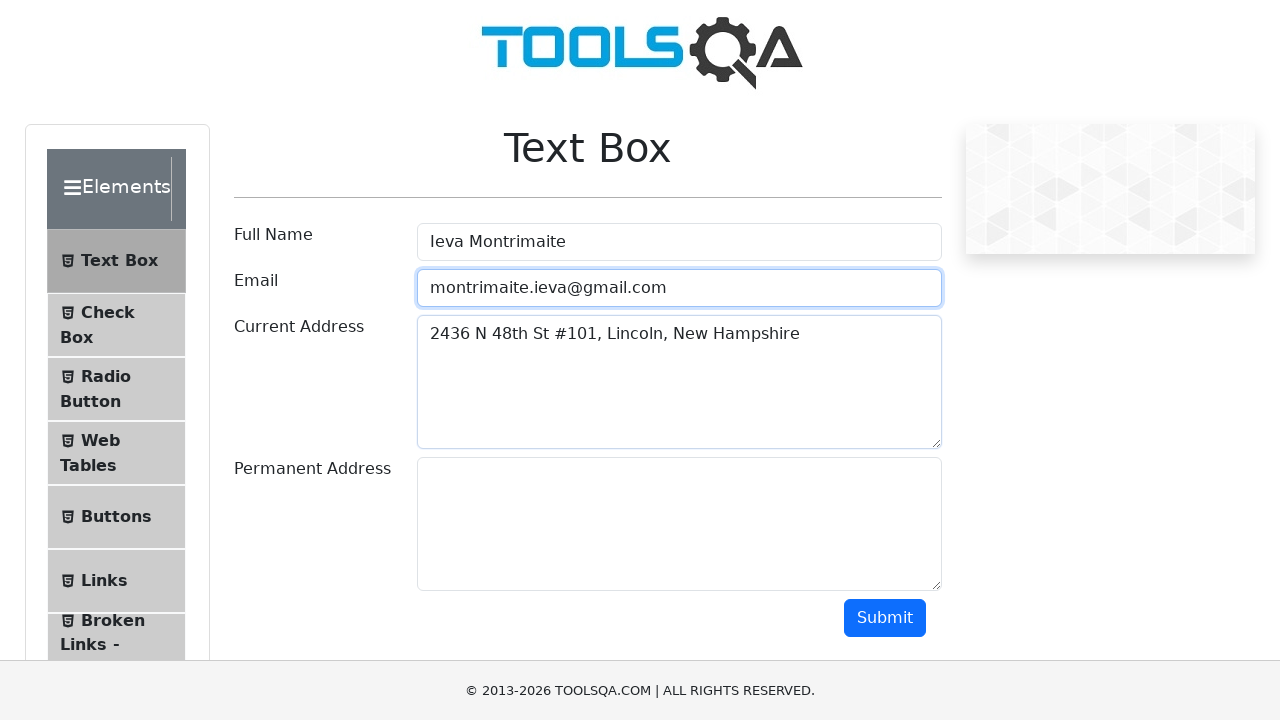

Filled permanent address field with '8602 SW State Road 200, Ocala, Florida' on #permanentAddress
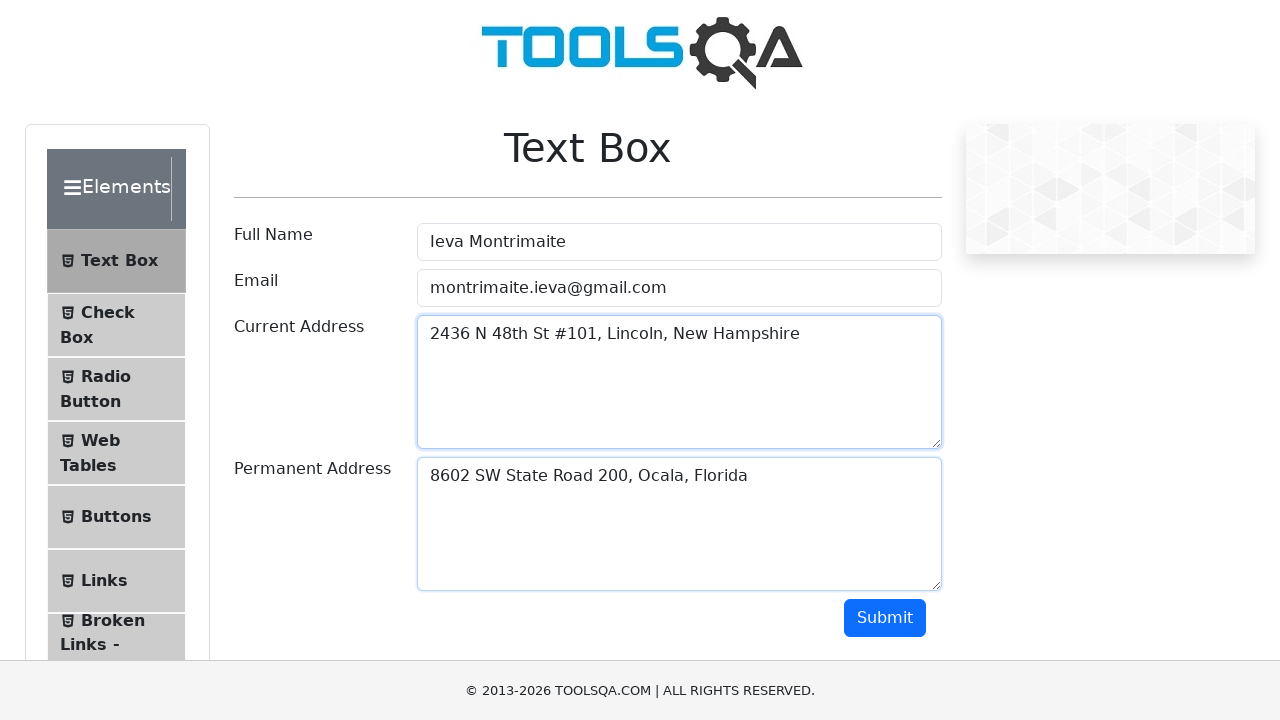

Clicked submit button to submit form at (885, 618) on #submit
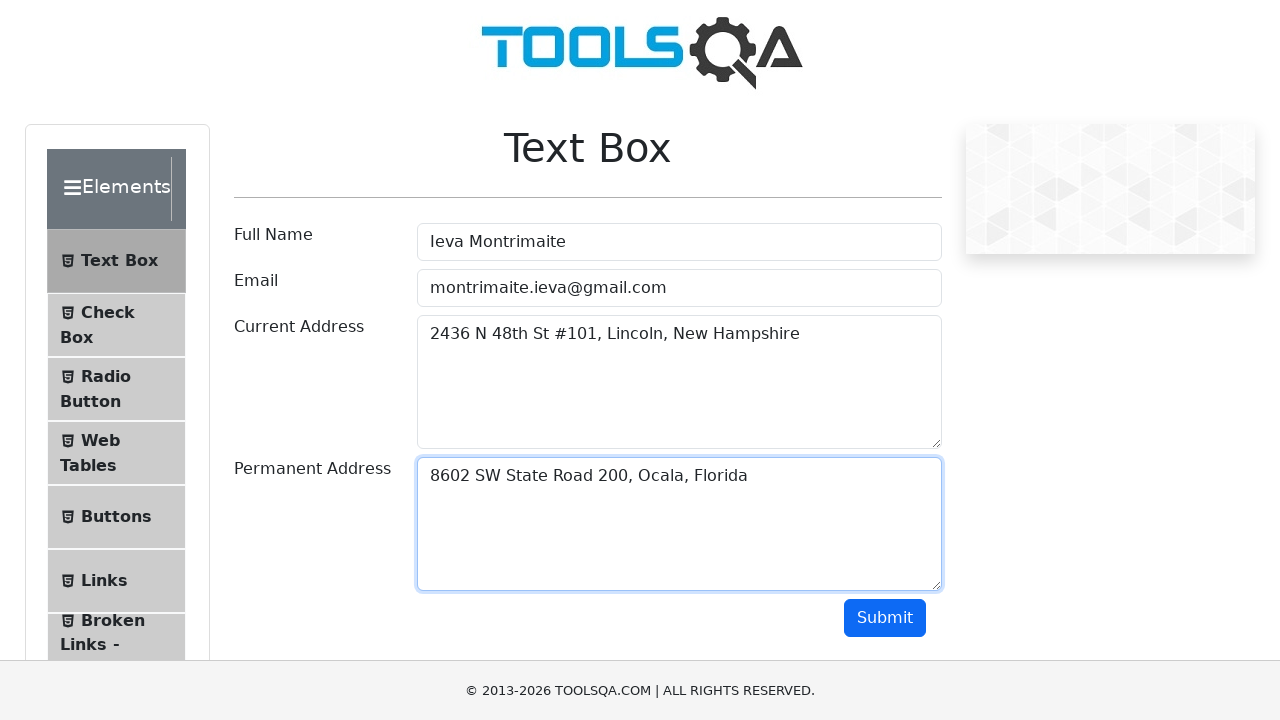

Waited for output name field to appear
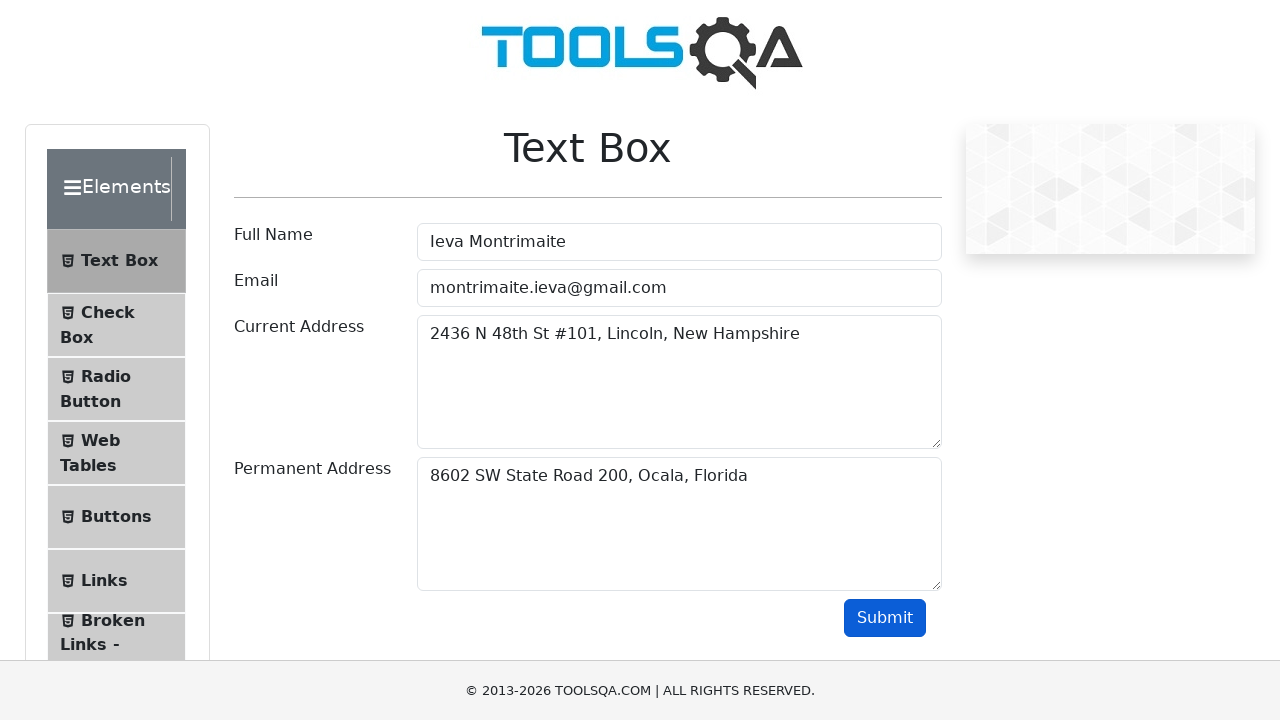

Waited for output email field to appear
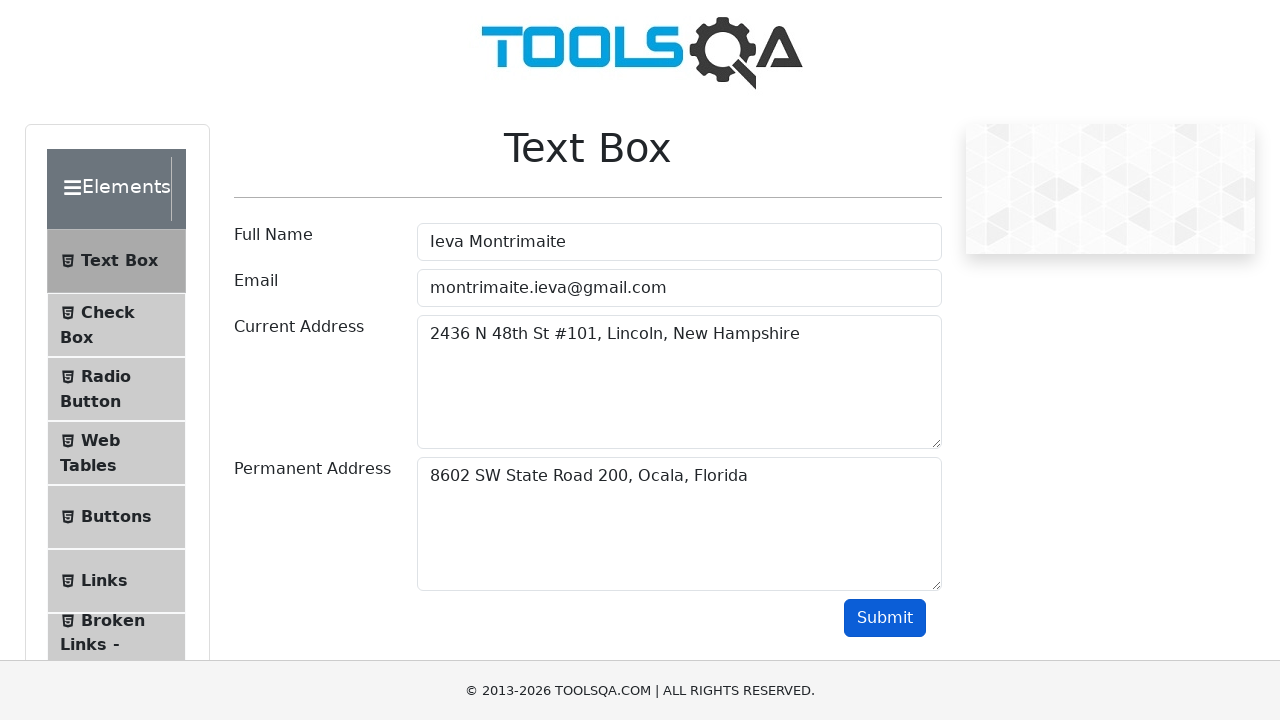

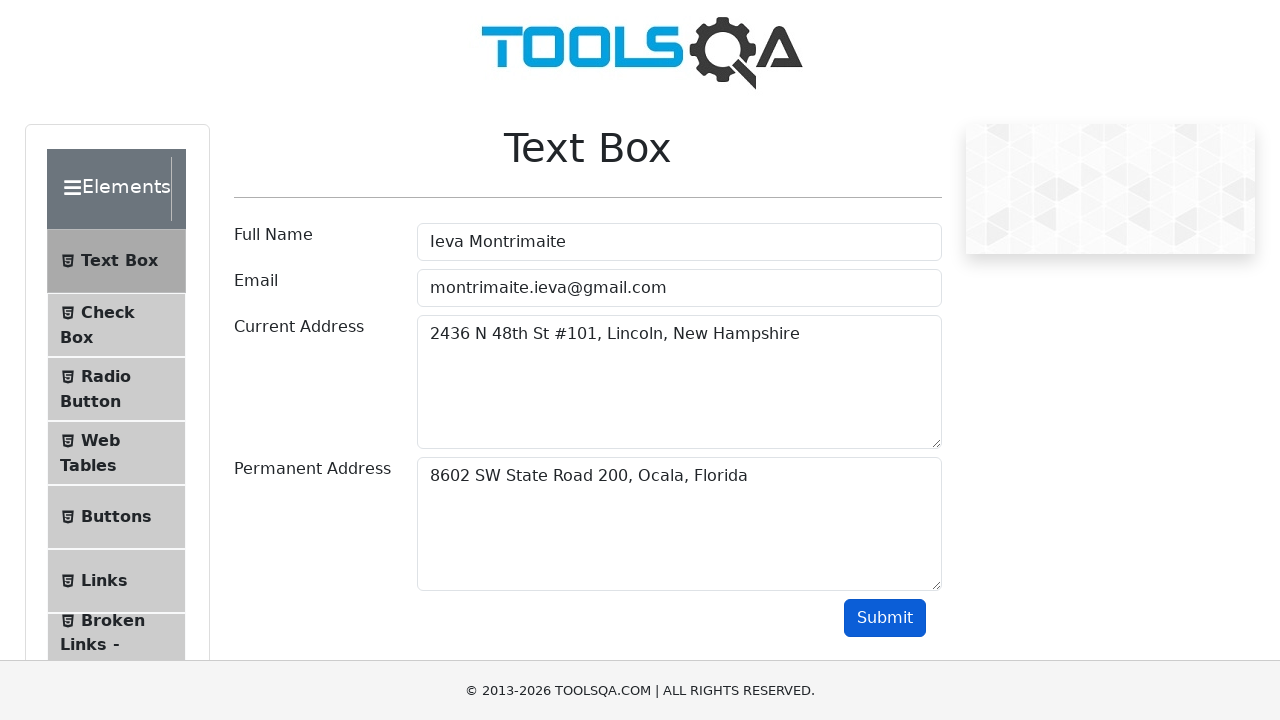